Tests that completed items are removed when clicking the Clear completed button

Starting URL: https://demo.playwright.dev/todomvc

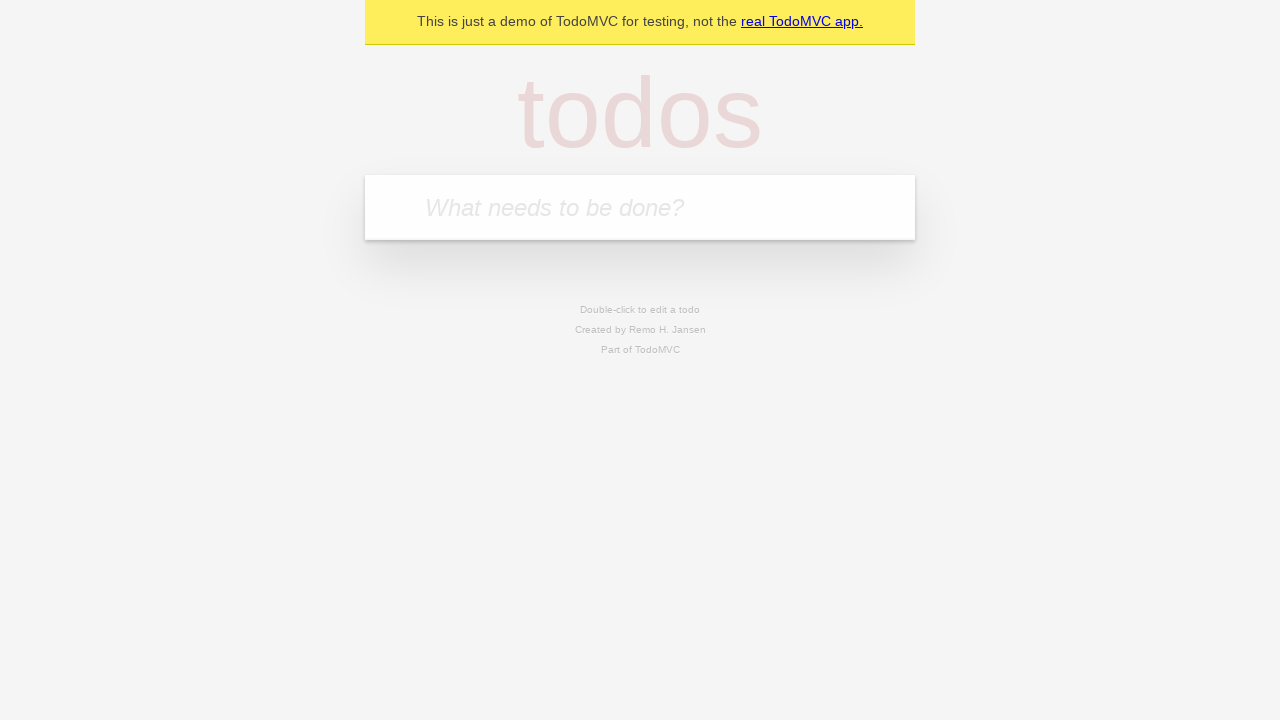

Filled todo input with 'buy some cheese' on internal:attr=[placeholder="What needs to be done?"i]
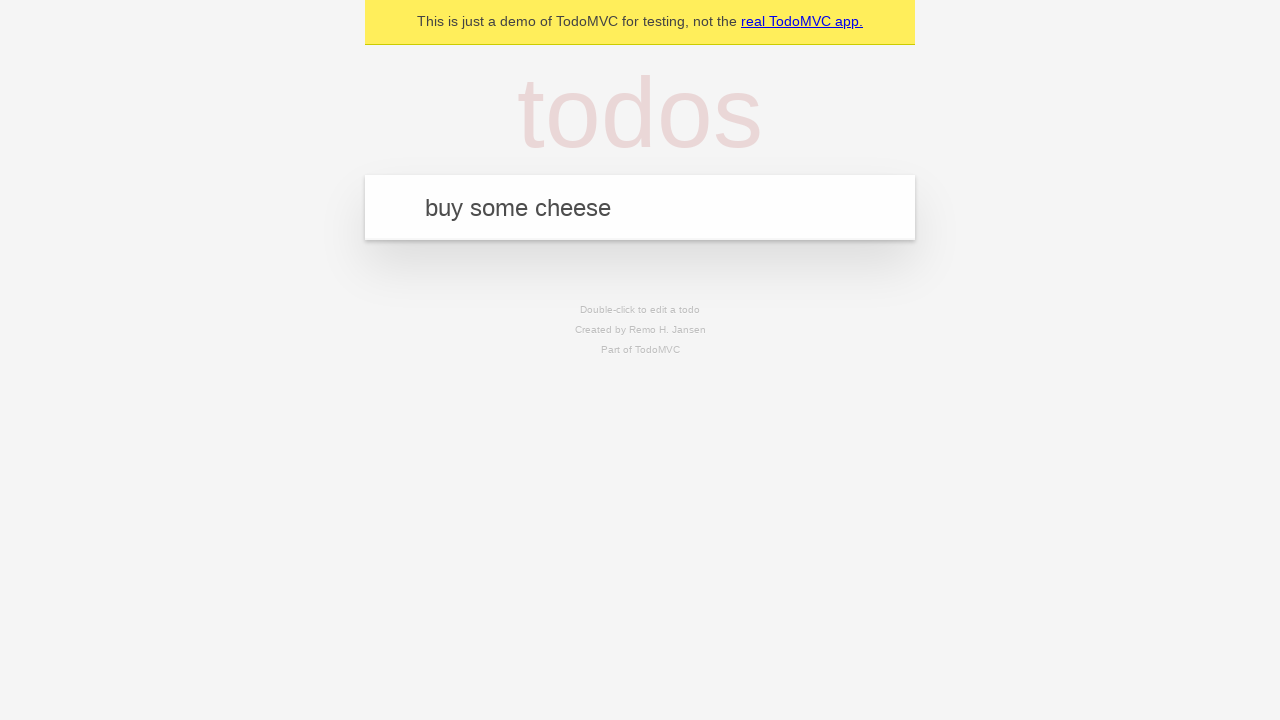

Pressed Enter to create first todo item on internal:attr=[placeholder="What needs to be done?"i]
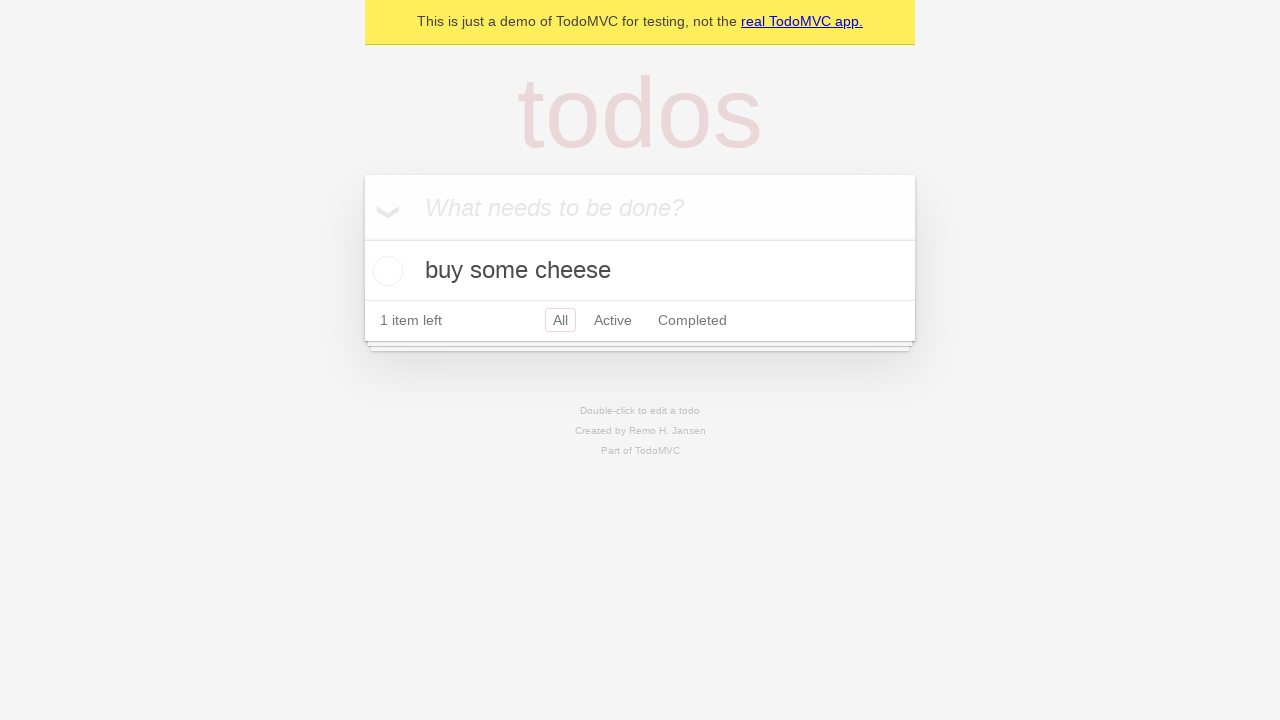

Filled todo input with 'feed the cat' on internal:attr=[placeholder="What needs to be done?"i]
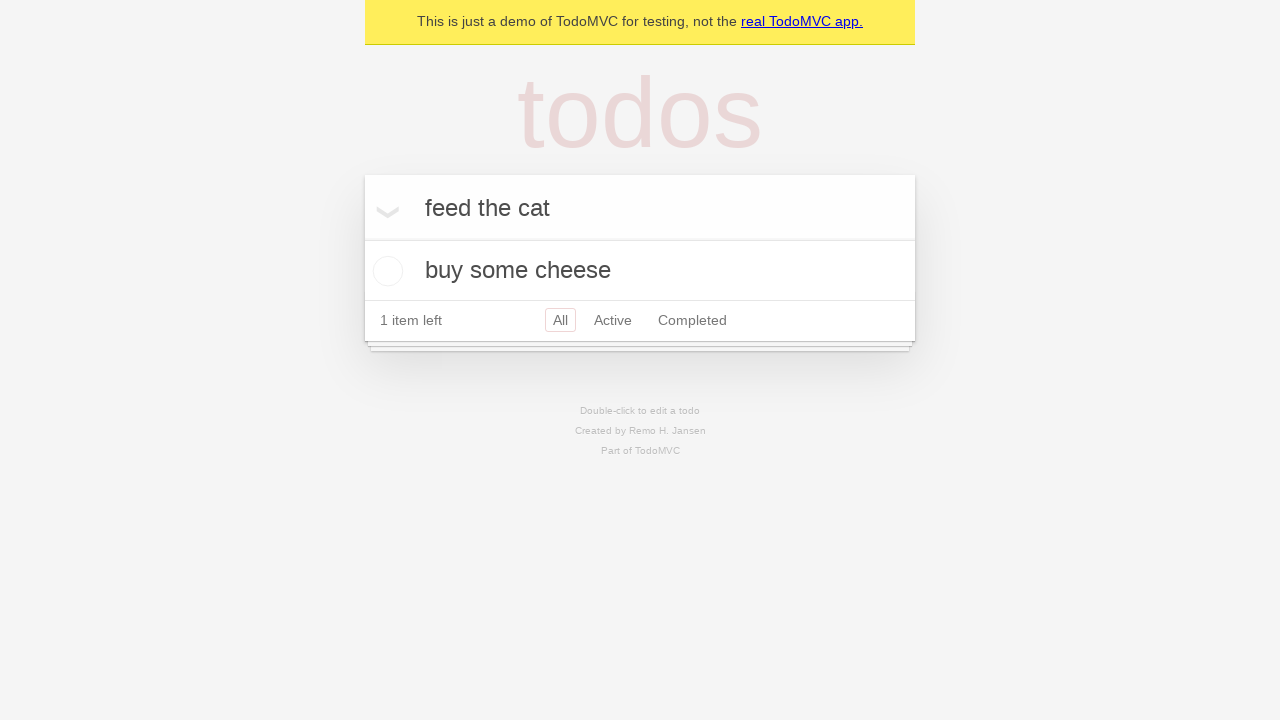

Pressed Enter to create second todo item on internal:attr=[placeholder="What needs to be done?"i]
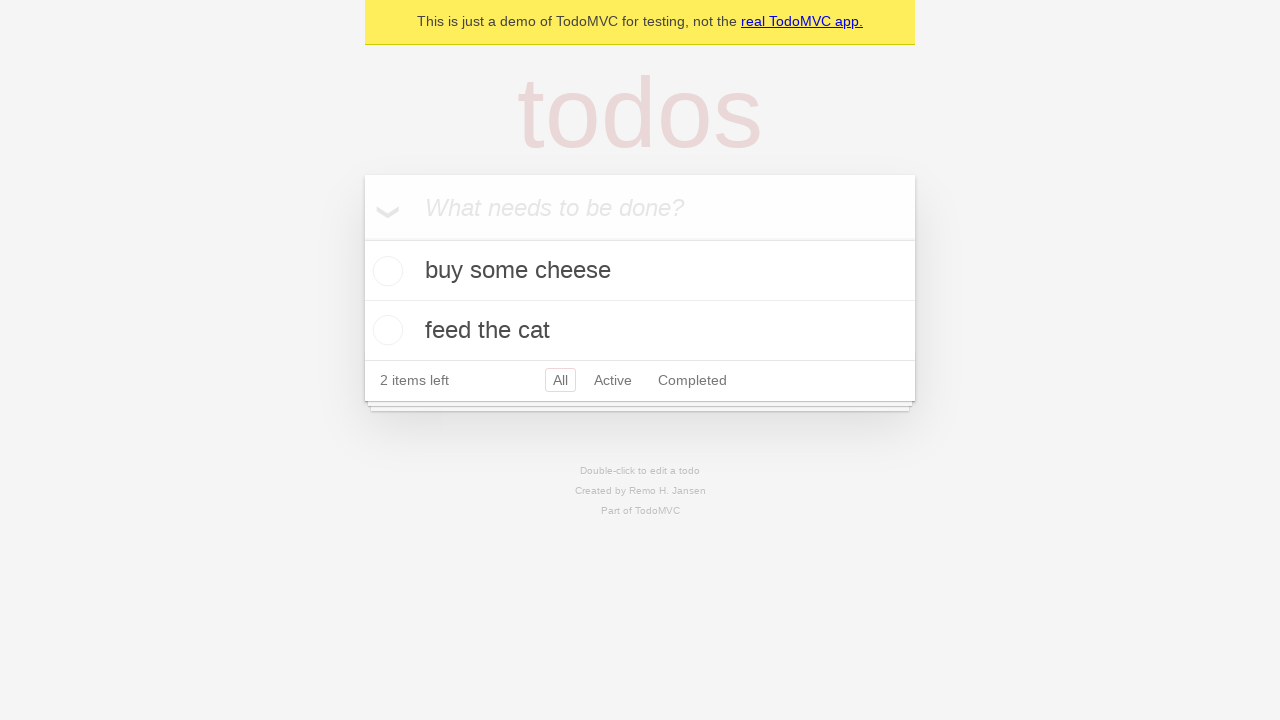

Filled todo input with 'book a doctors appointment' on internal:attr=[placeholder="What needs to be done?"i]
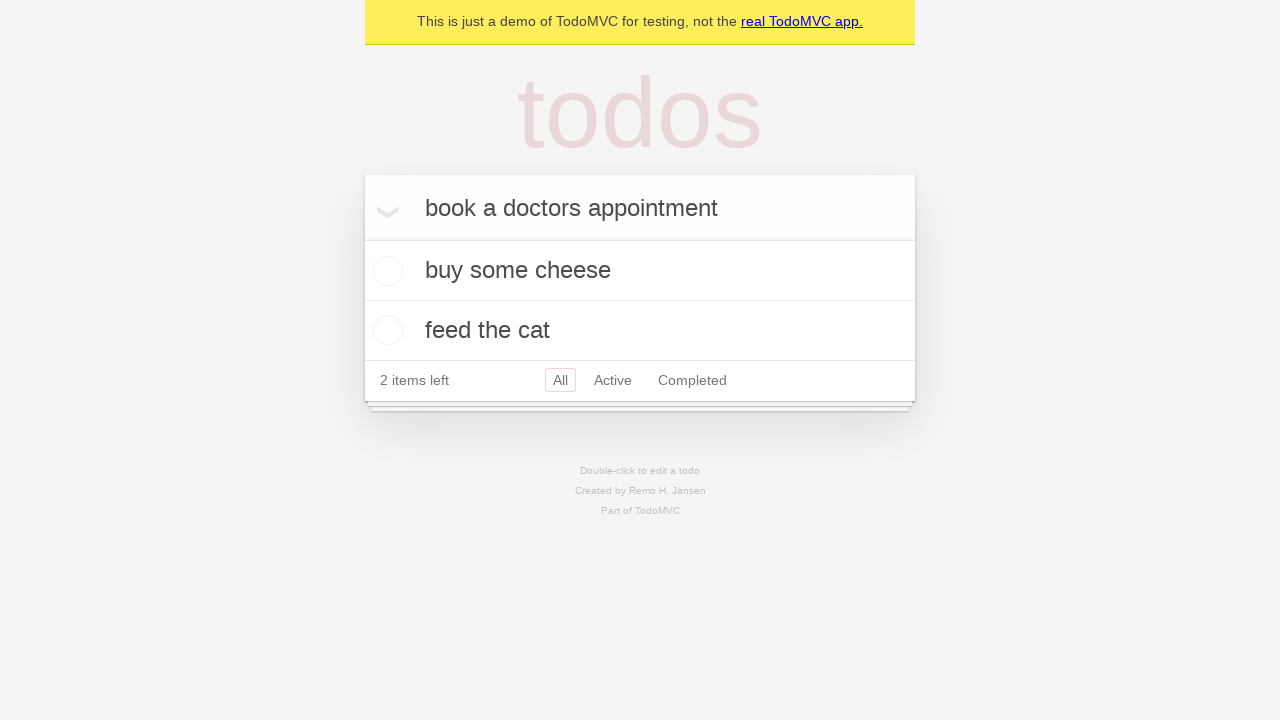

Pressed Enter to create third todo item on internal:attr=[placeholder="What needs to be done?"i]
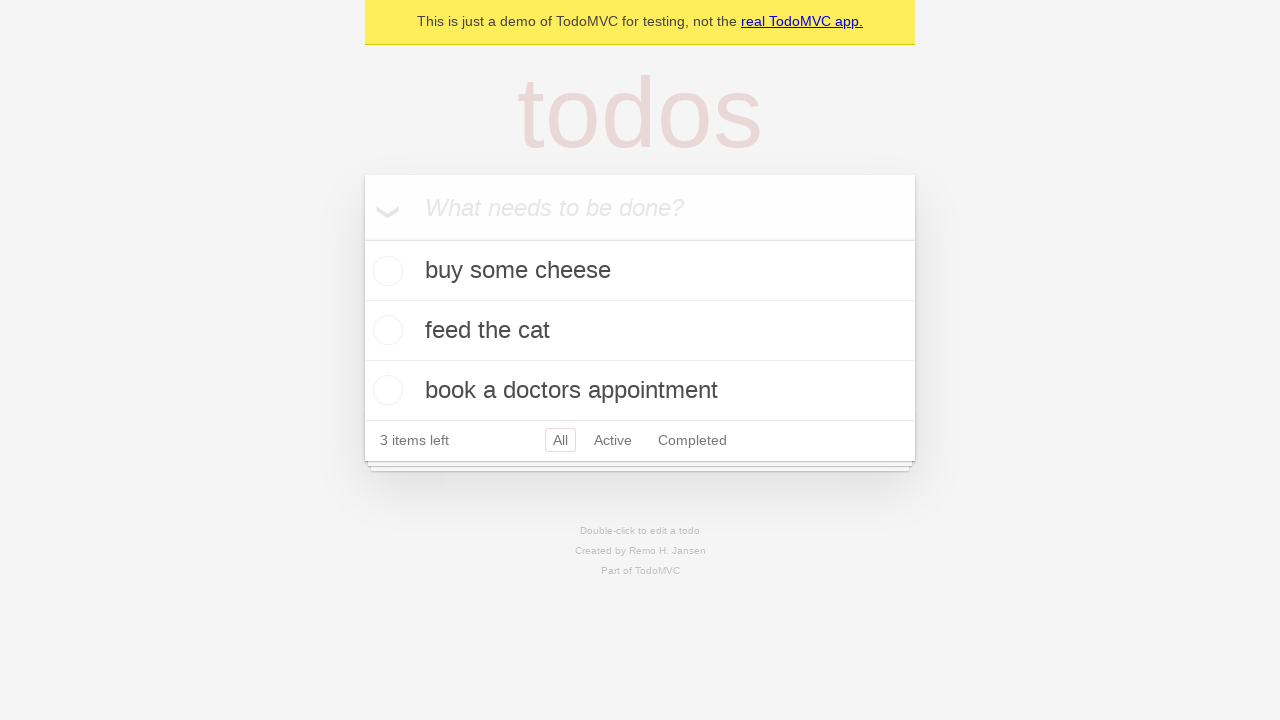

Checked the second todo item checkbox at (385, 330) on internal:testid=[data-testid="todo-item"s] >> nth=1 >> internal:role=checkbox
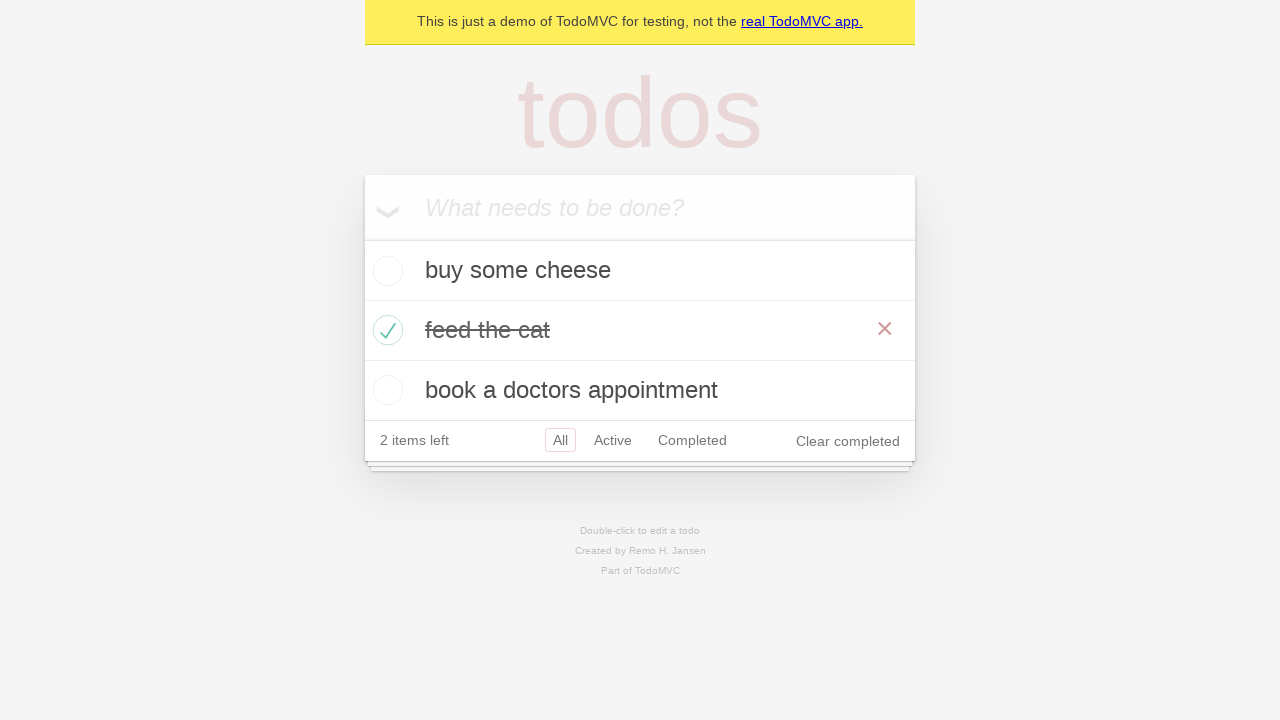

Clicked 'Clear completed' button at (848, 441) on internal:role=button[name="Clear completed"i]
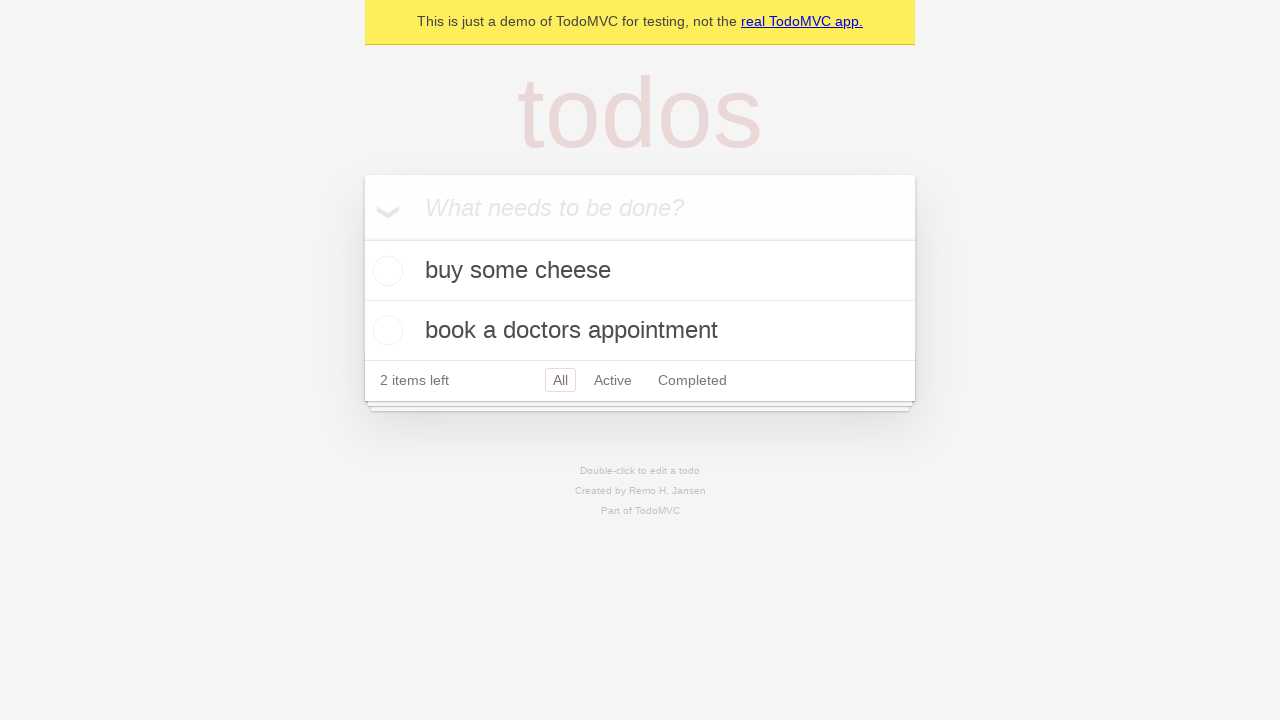

Waited for completed item to be removed - 2 items remain
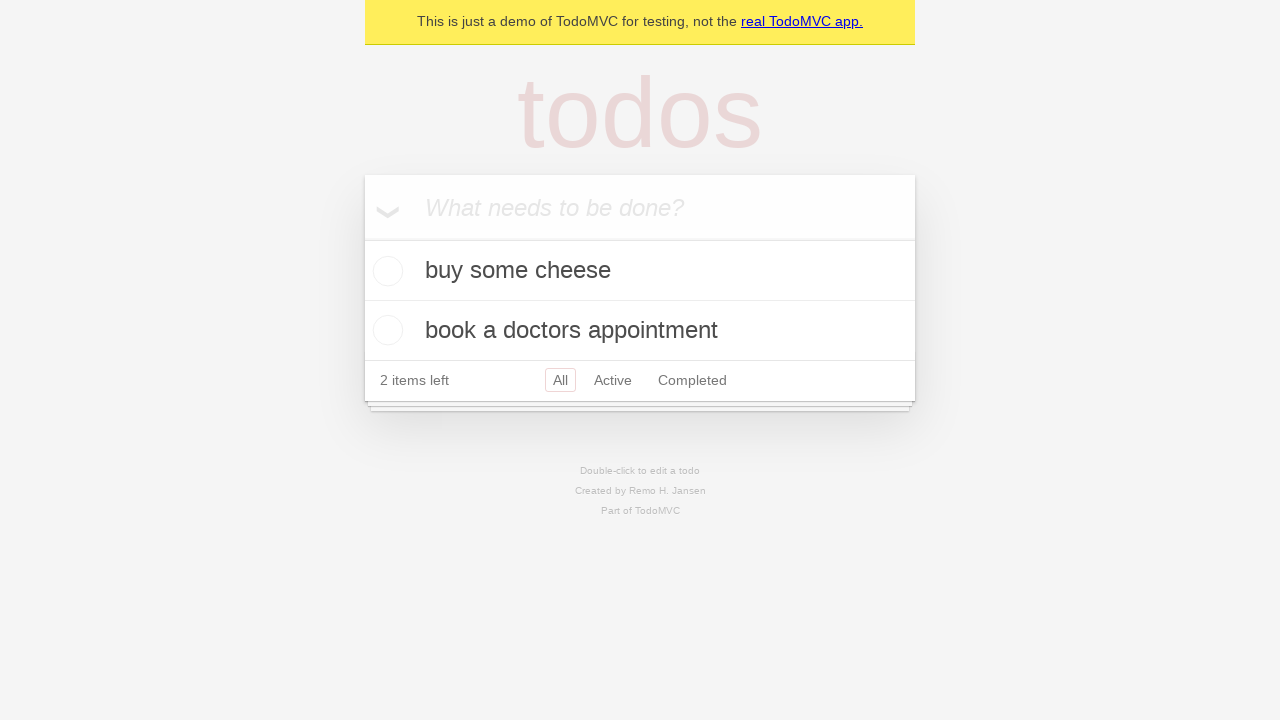

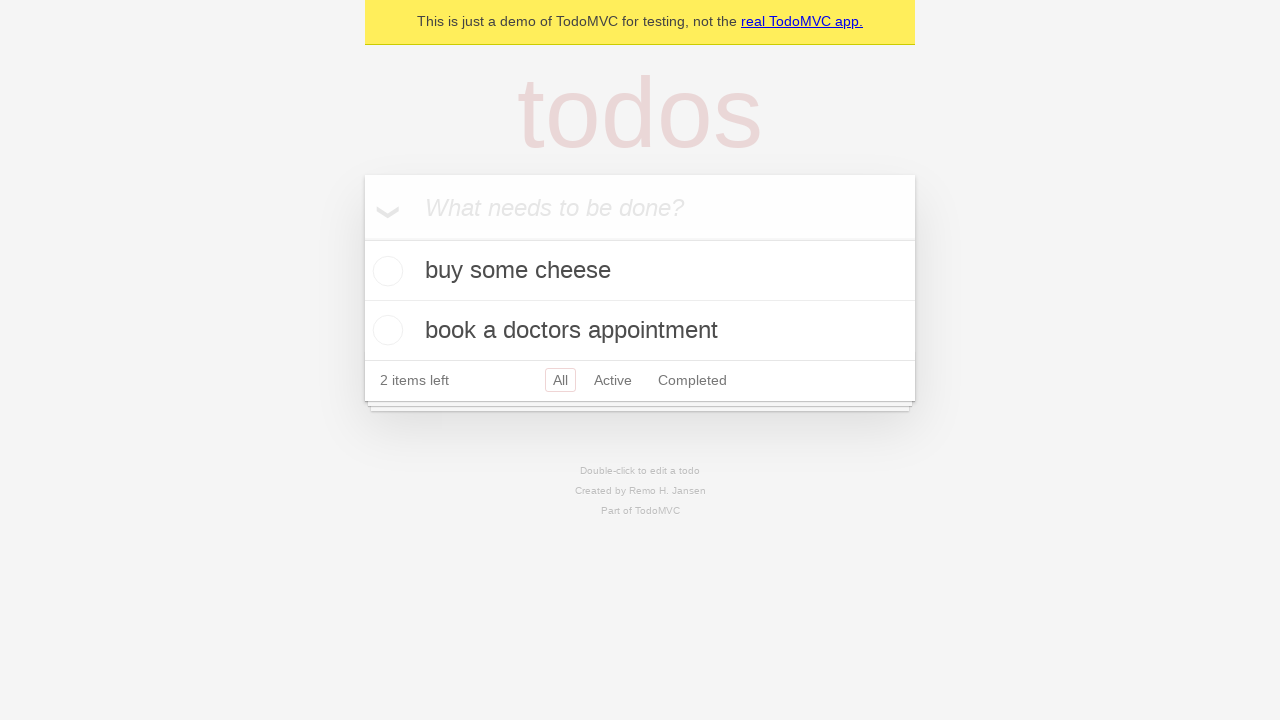